Tests dropdown functionality by verifying dropdown visibility, selecting an option, and confirming the selection

Starting URL: https://rahulshettyacademy.com/AutomationPractice/

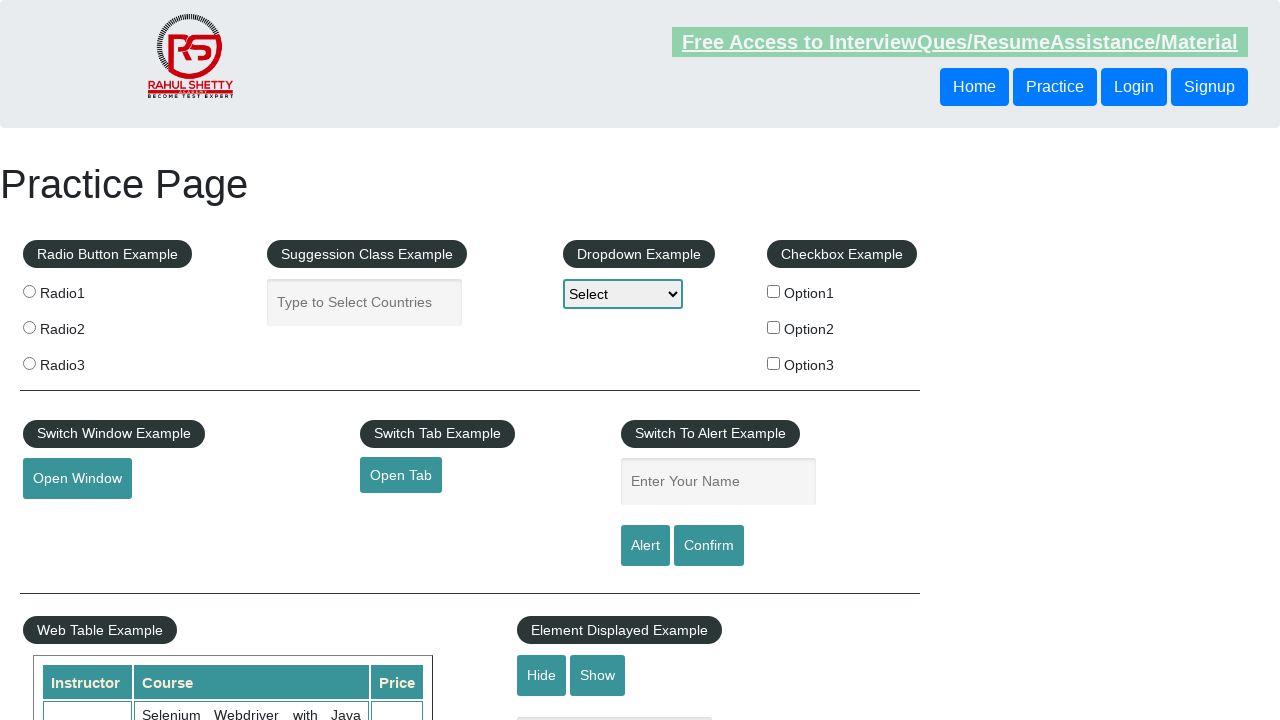

Verified dropdown is visible
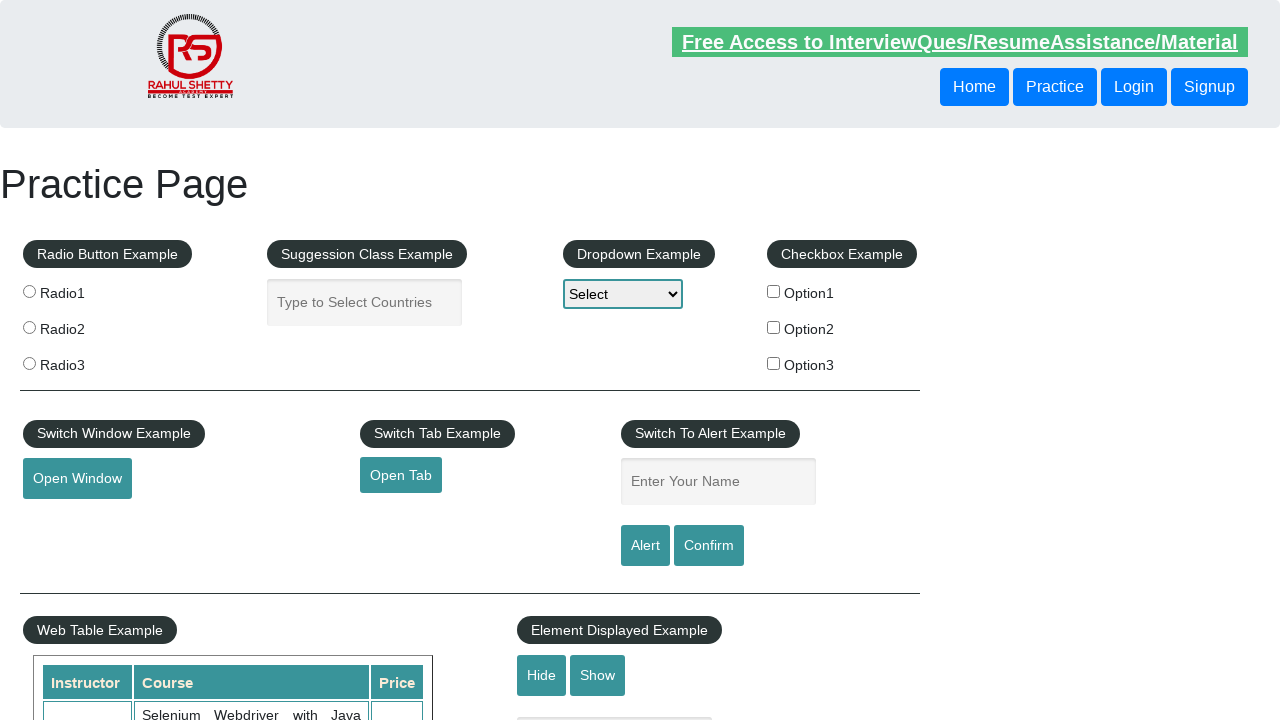

Selected Option3 from dropdown on #dropdown-class-example
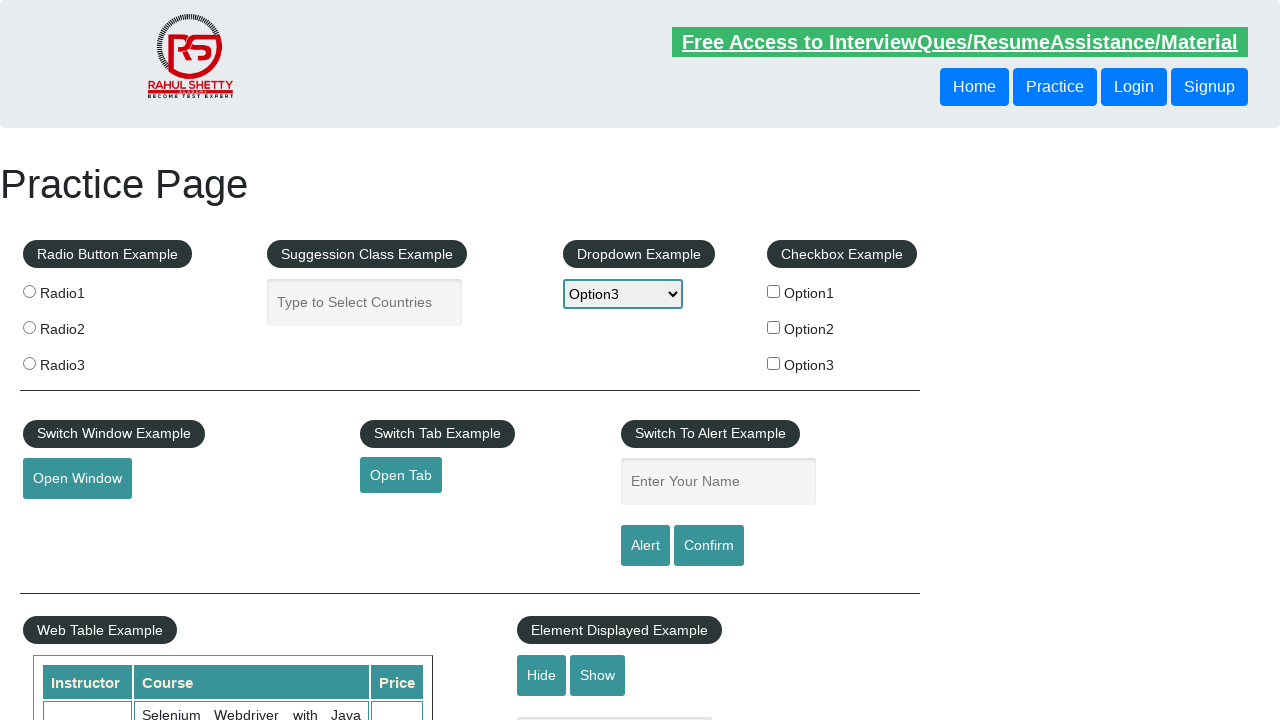

Verified Option3 is selected in dropdown
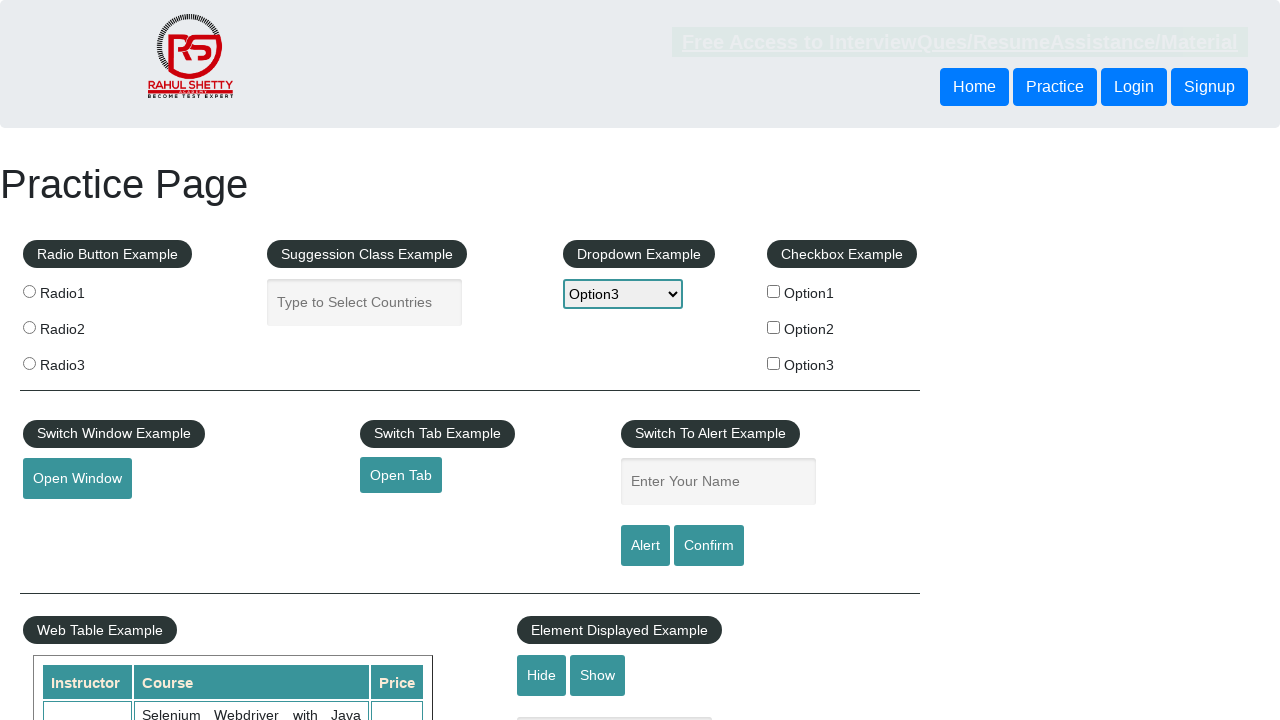

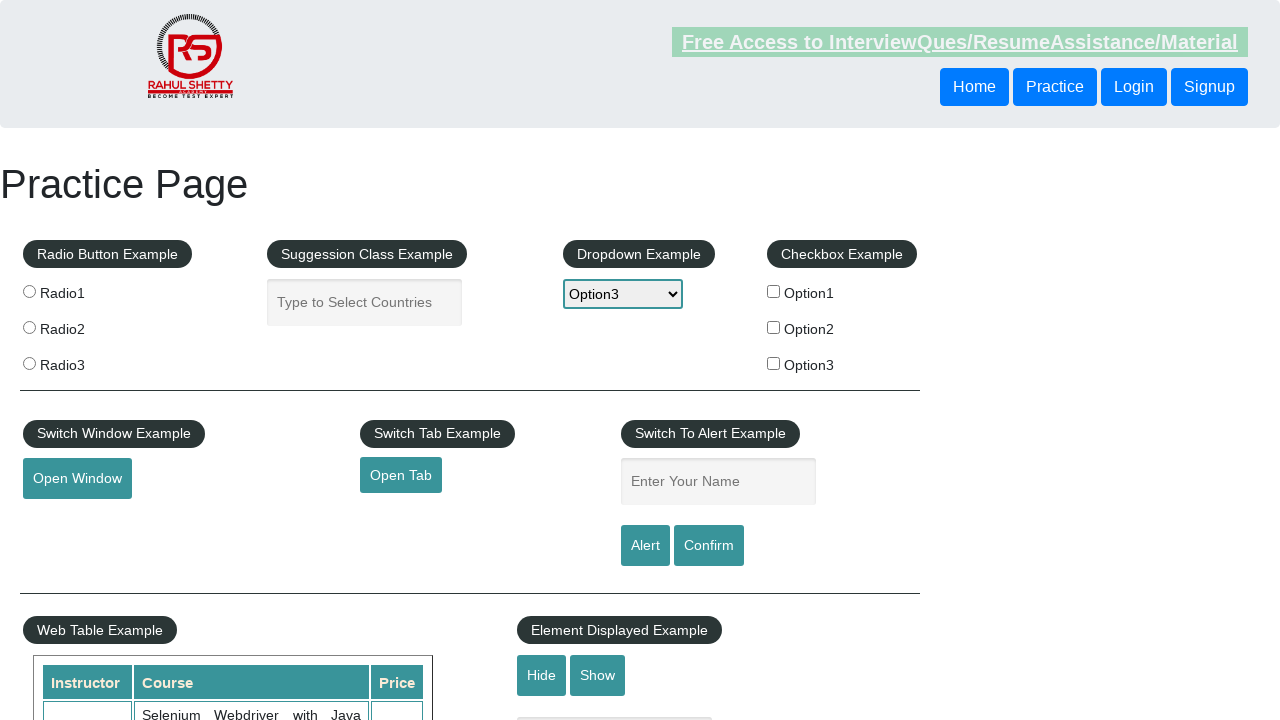